Tests selecting single options from a dropdown using value, index, and label selectors

Starting URL: https://zimaev.github.io/select/

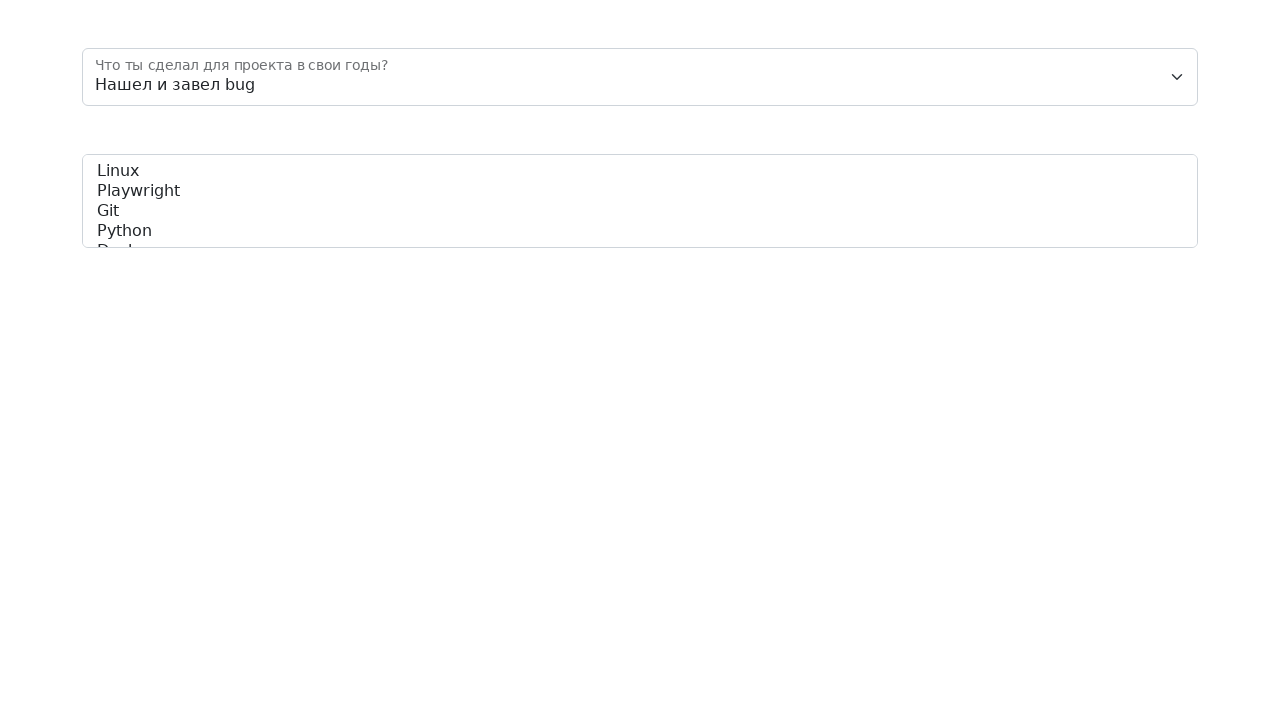

Navigated to select dropdown test page
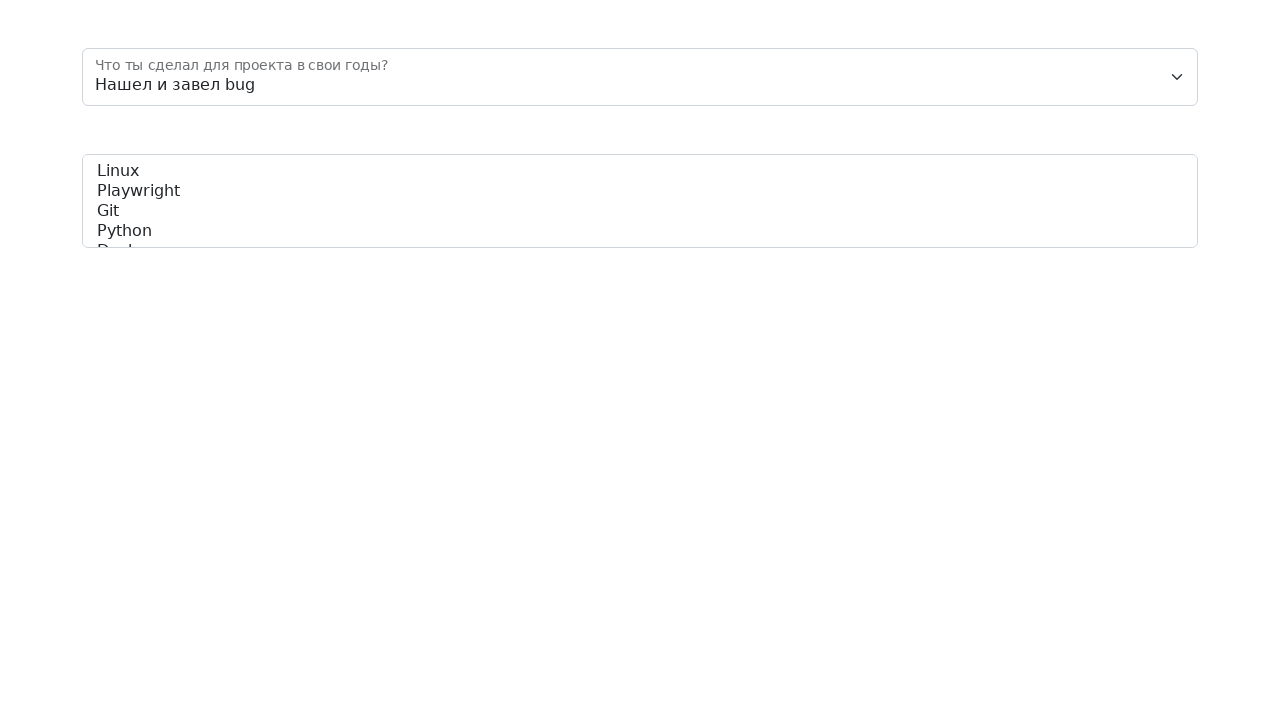

Selected dropdown option by value '3' on #floatingSelect
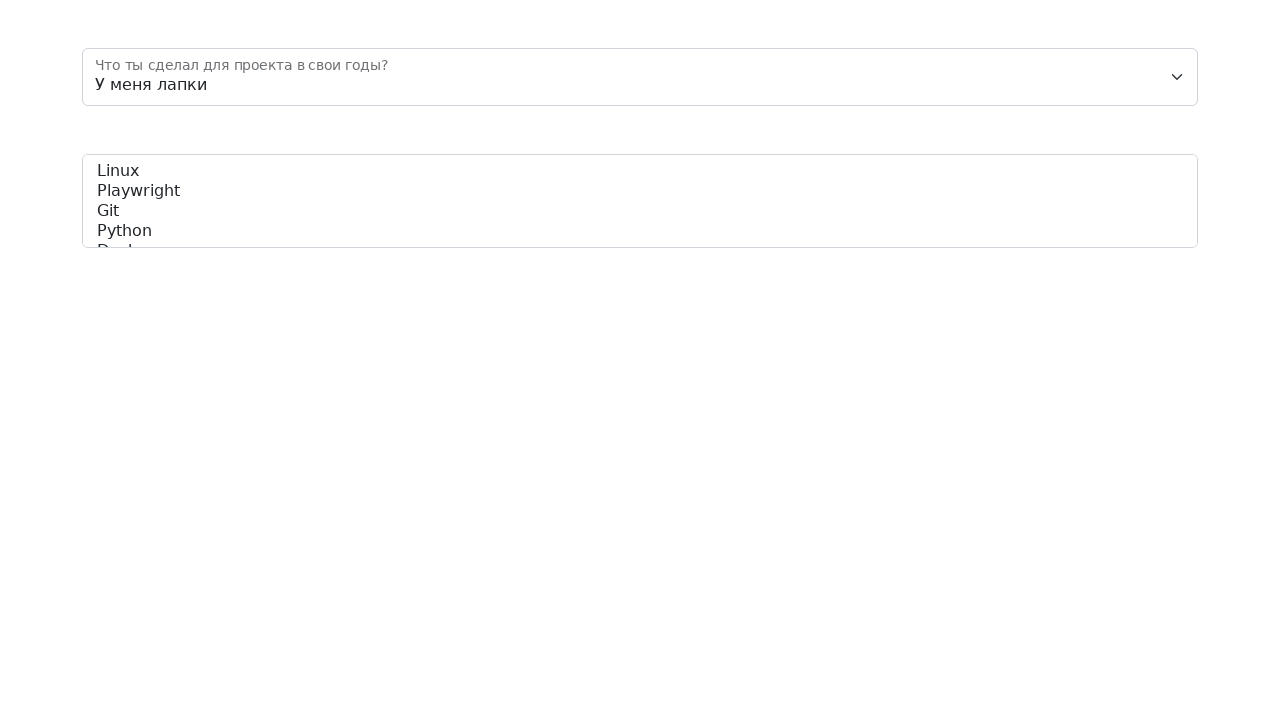

Selected dropdown option by index 1 on #floatingSelect
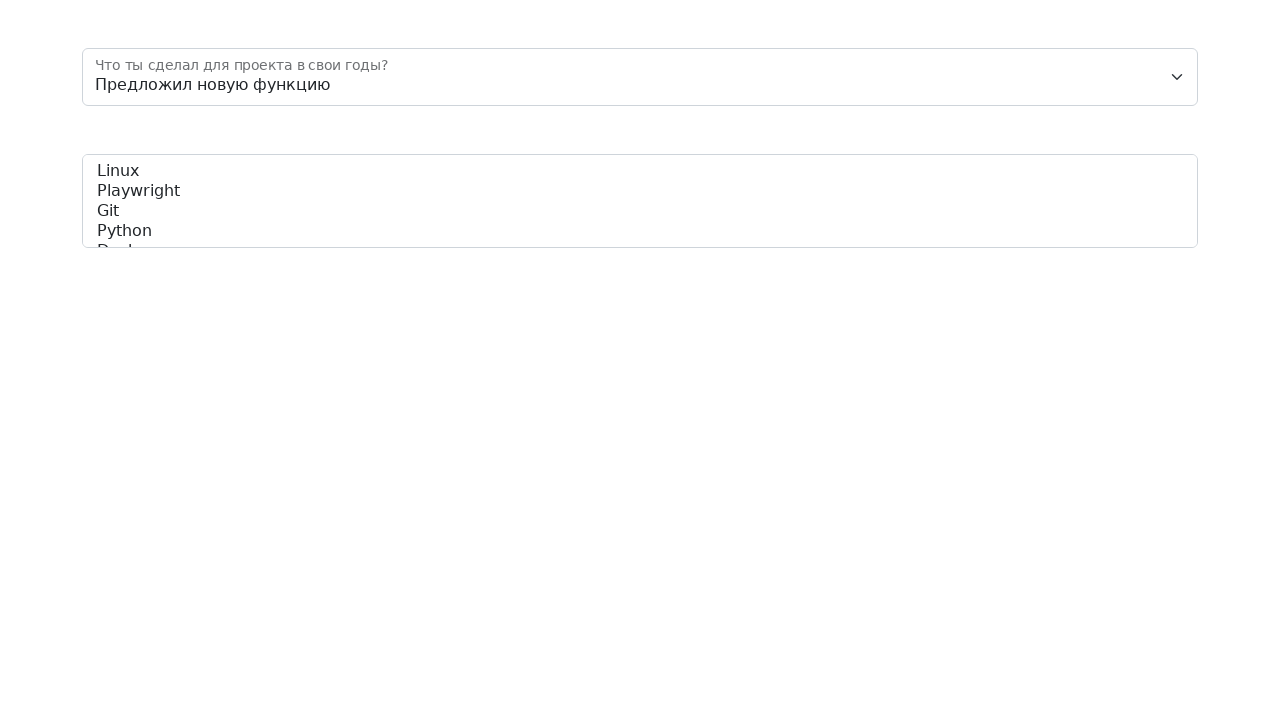

Selected dropdown option by label 'Нашел и завел bug' on #floatingSelect
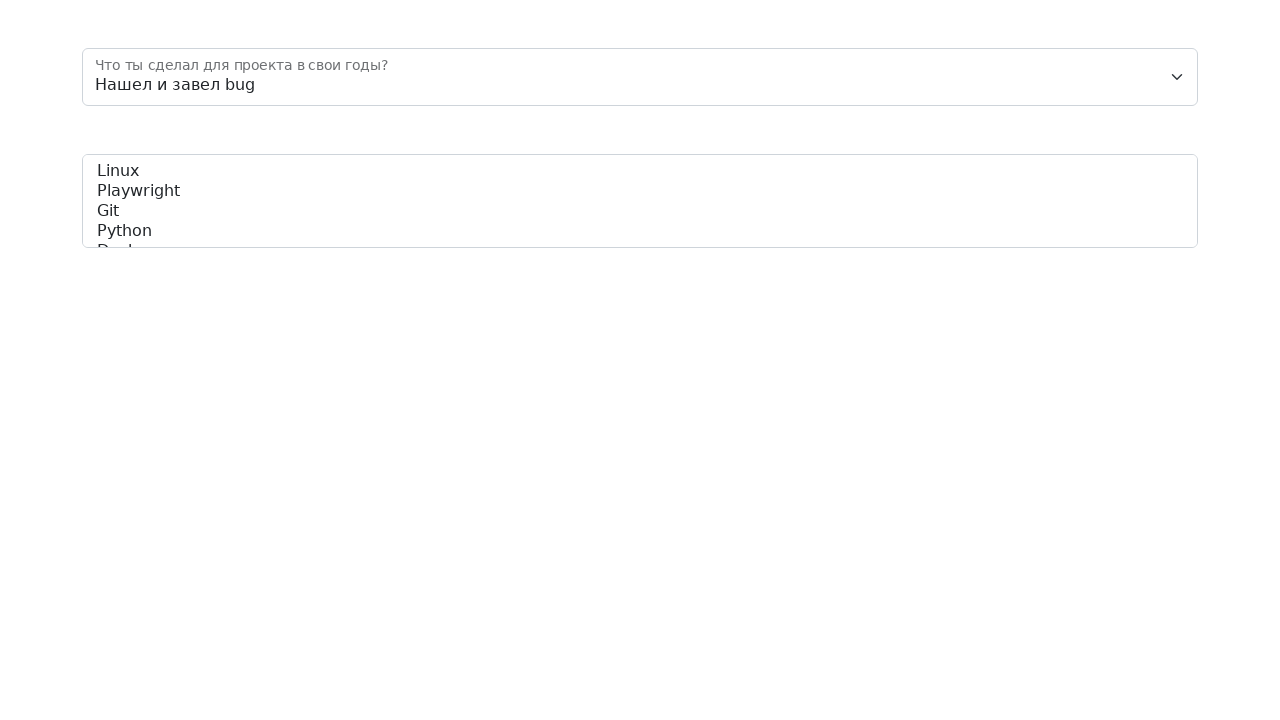

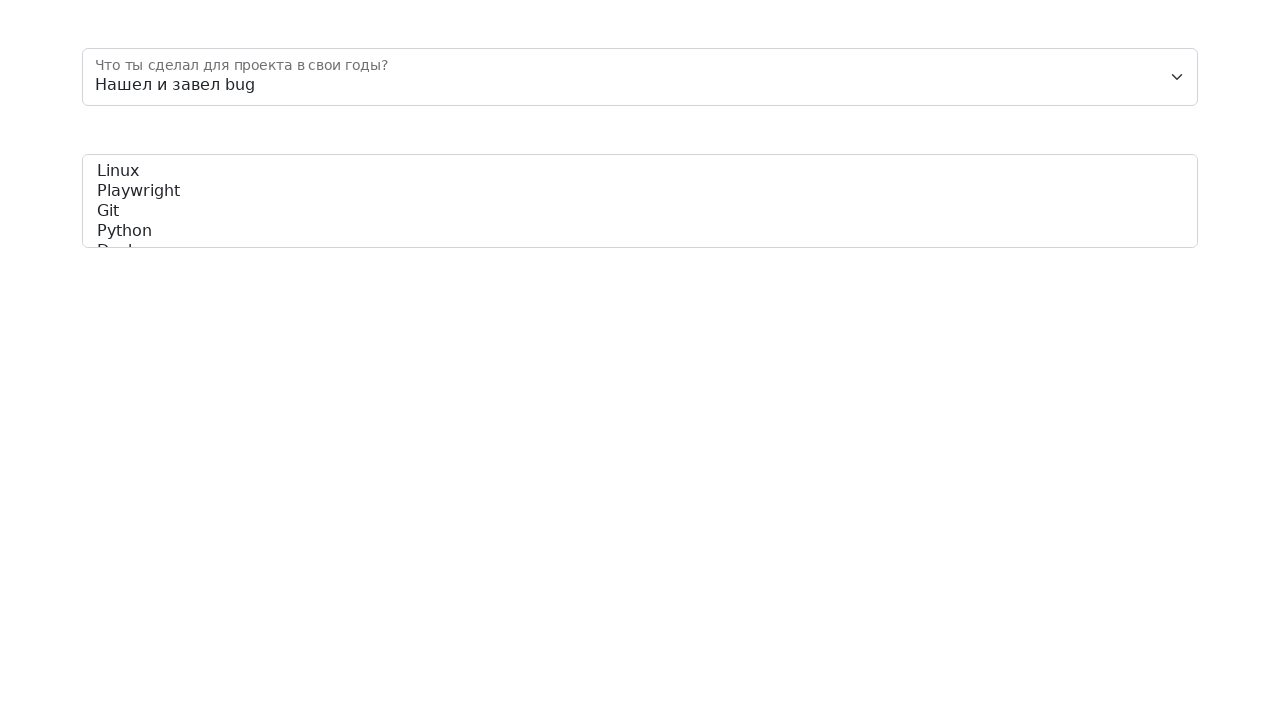